Tests checkbox functionality by clicking various vehicle-related checkboxes on the practice site

Starting URL: https://chandanachaitanya.github.io/selenium-practice-site/

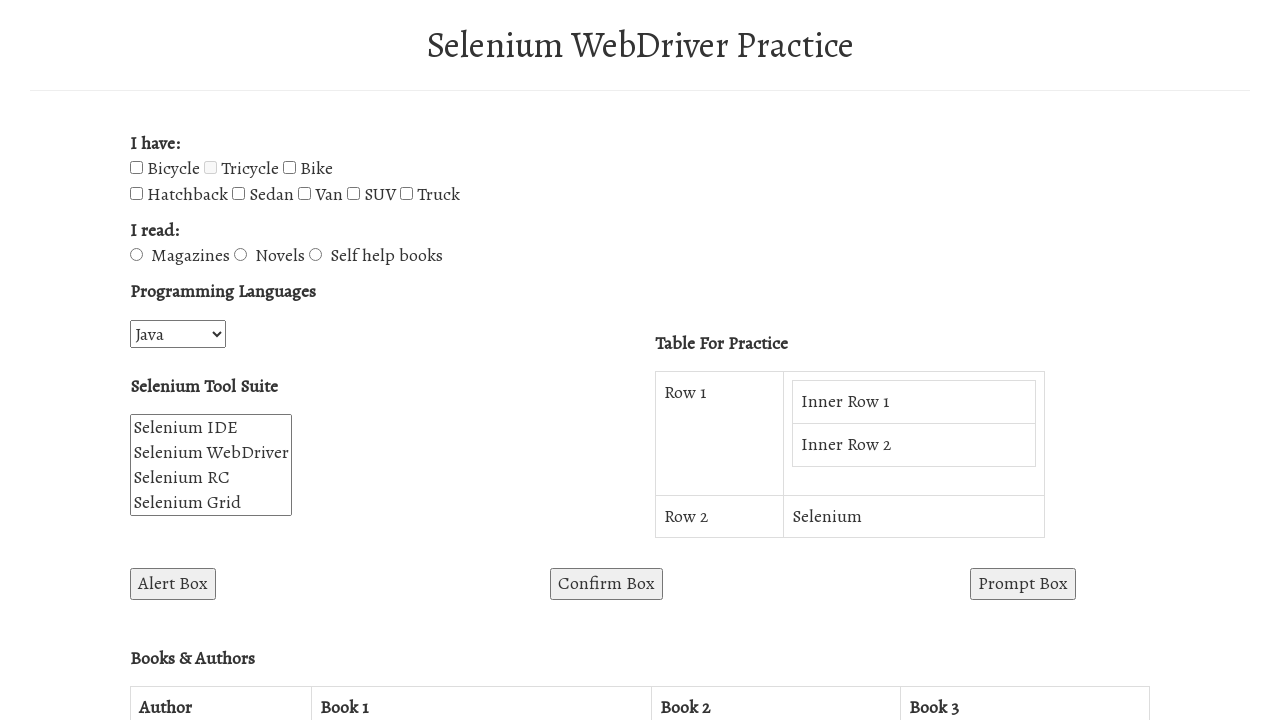

Navigated to selenium practice site
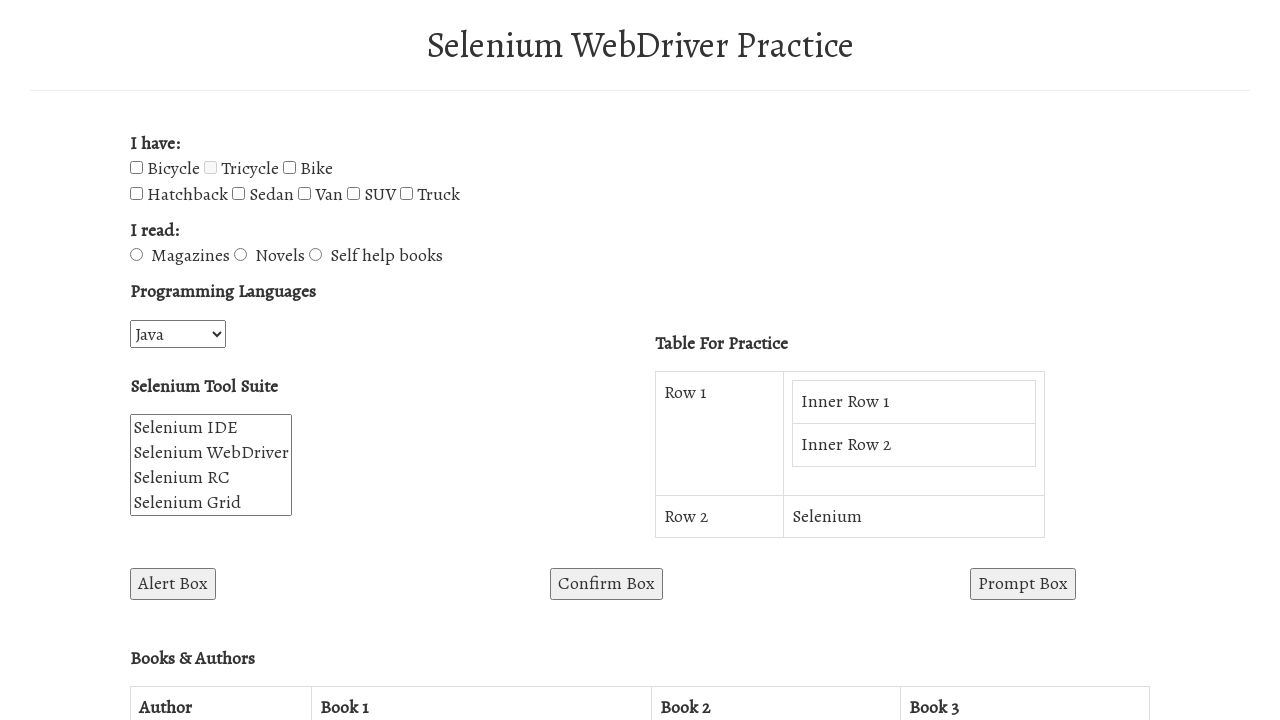

Clicked bicycle checkbox at (136, 168) on input#bicycle-checkbox
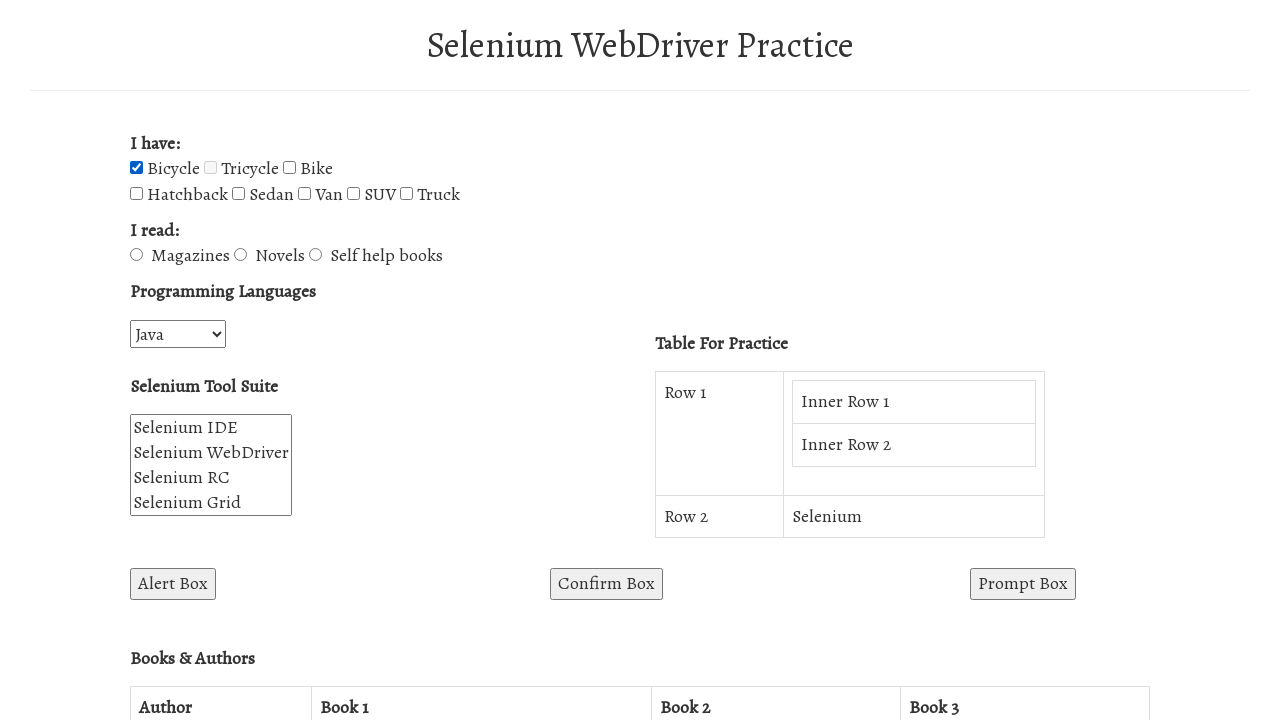

Clicked bike checkbox at (290, 168) on input#bike-checkbox
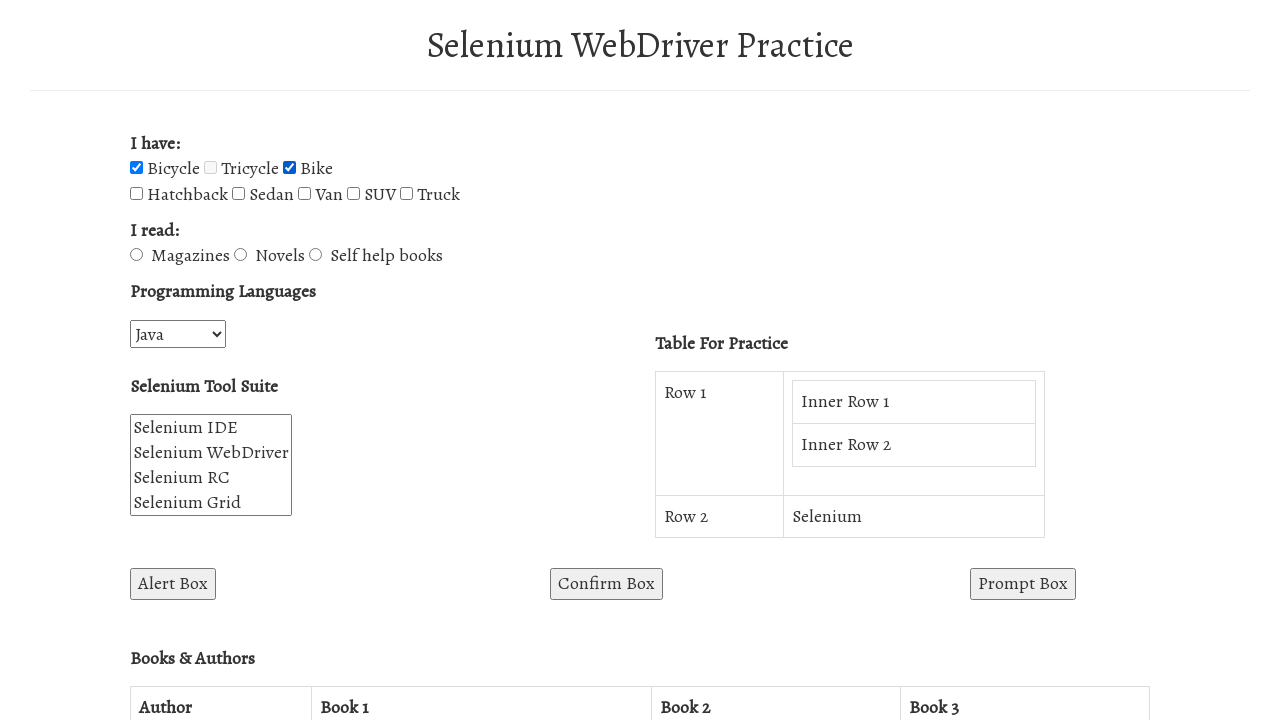

Clicked hatchback checkbox at (136, 194) on input#hatchback-checkbox
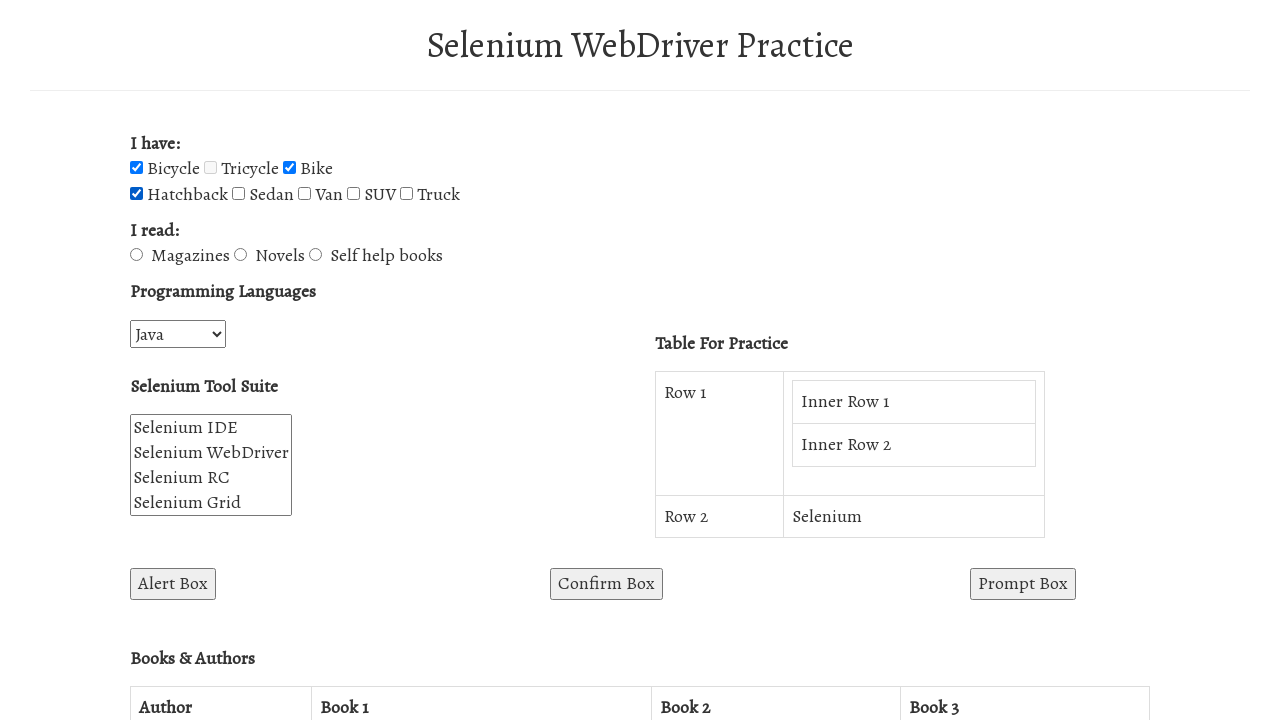

Clicked sedan checkbox at (238, 194) on input#sedan-checkbox
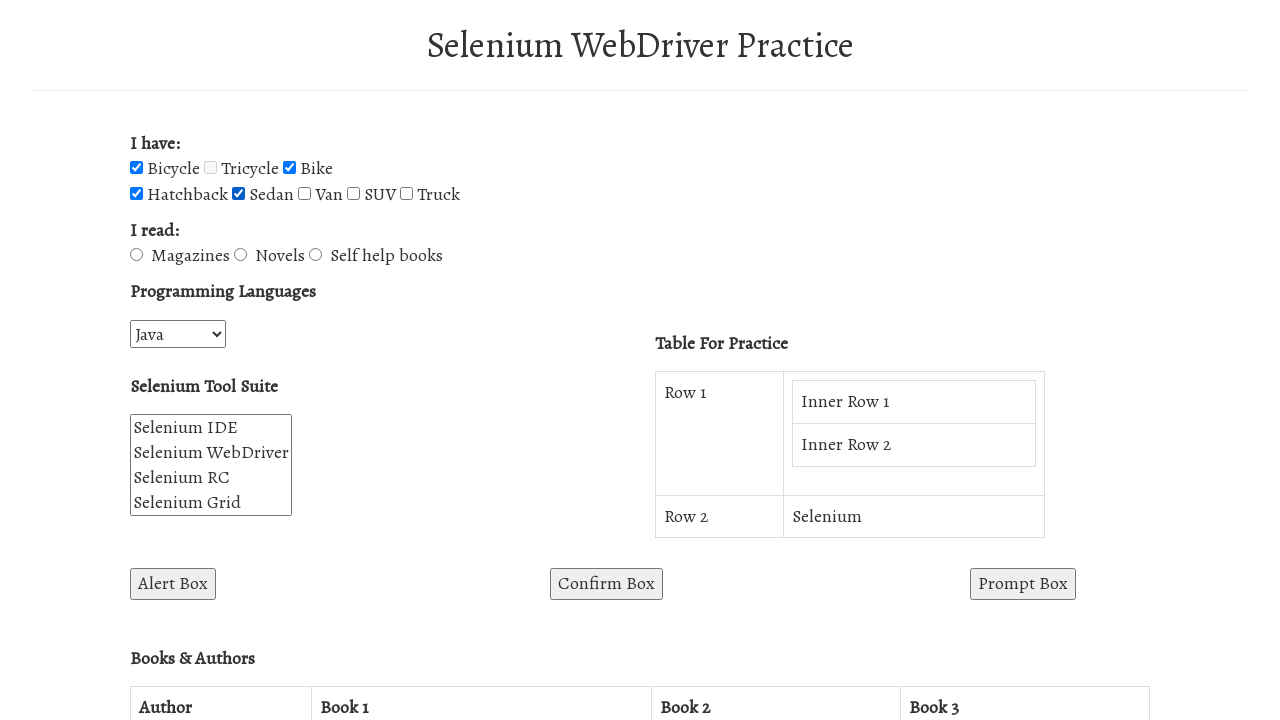

Clicked van checkbox at (304, 194) on input#van-checkbox
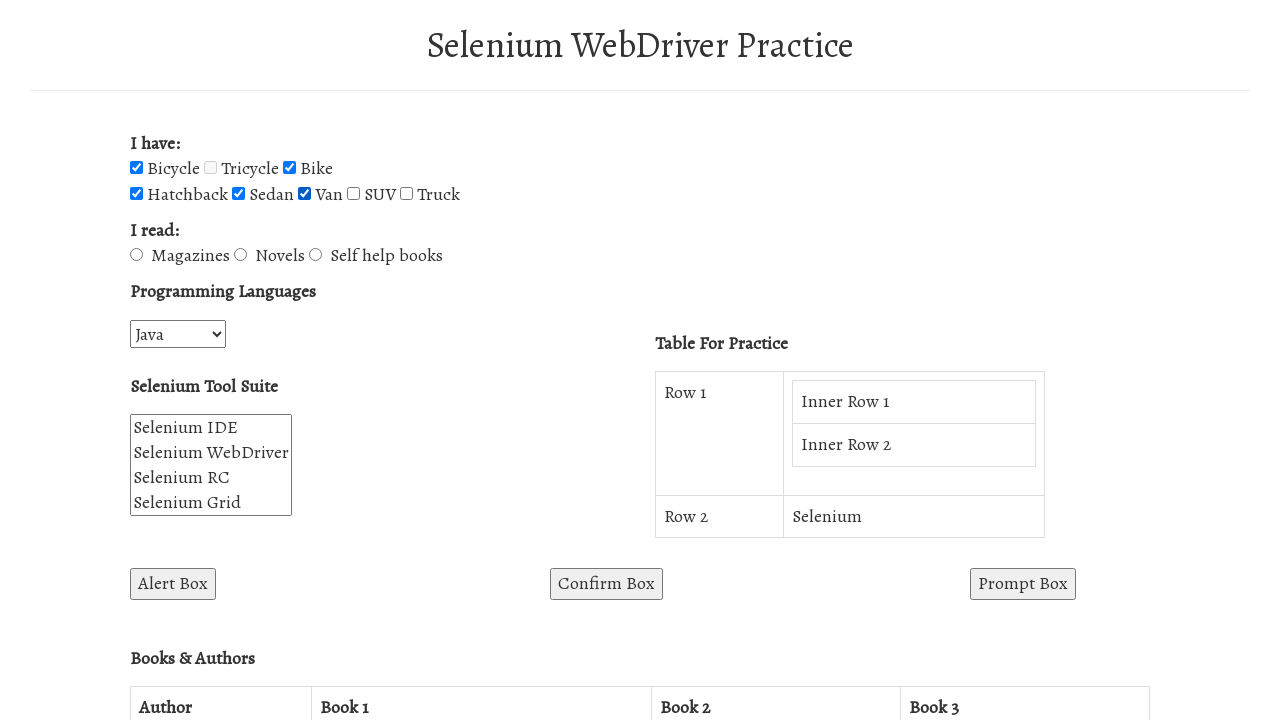

Clicked SUV checkbox at (354, 194) on input#suv-checkbox
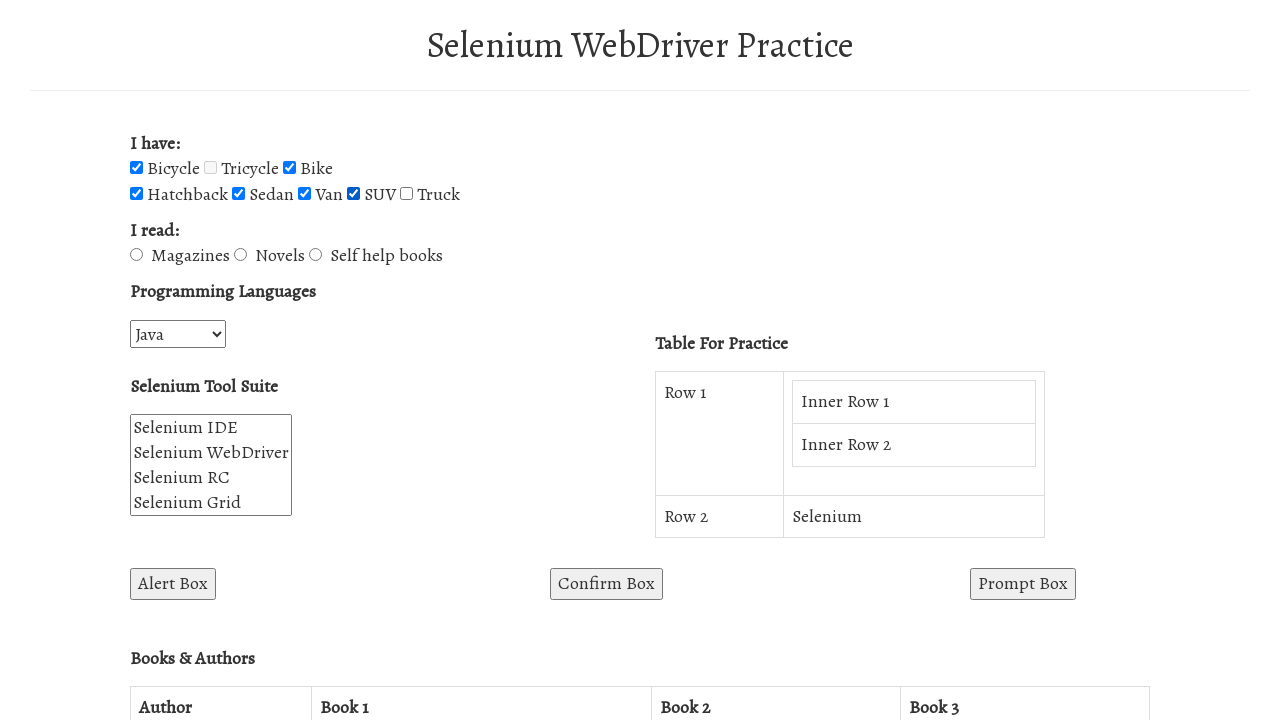

Clicked truck checkbox at (406, 194) on input#truck-checkbox
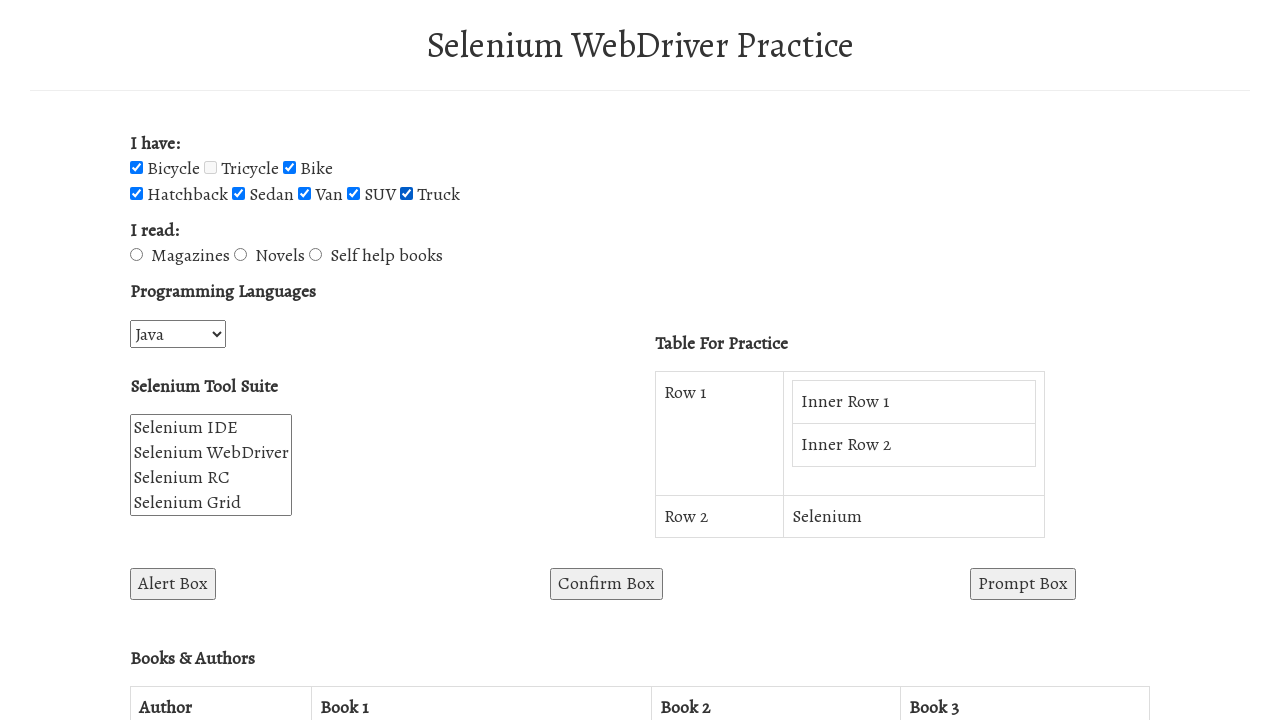

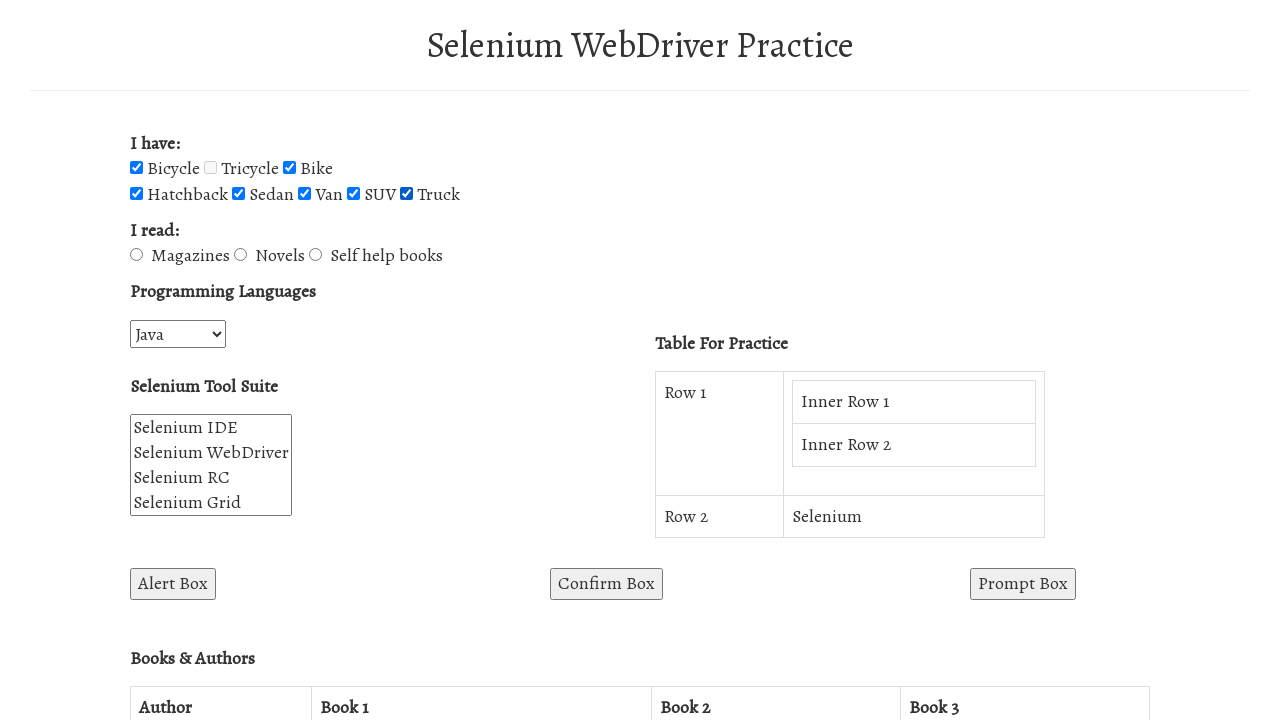